Tests adding a new task when viewing active tasks filter

Starting URL: https://todomvc4tasj.herokuapp.com/

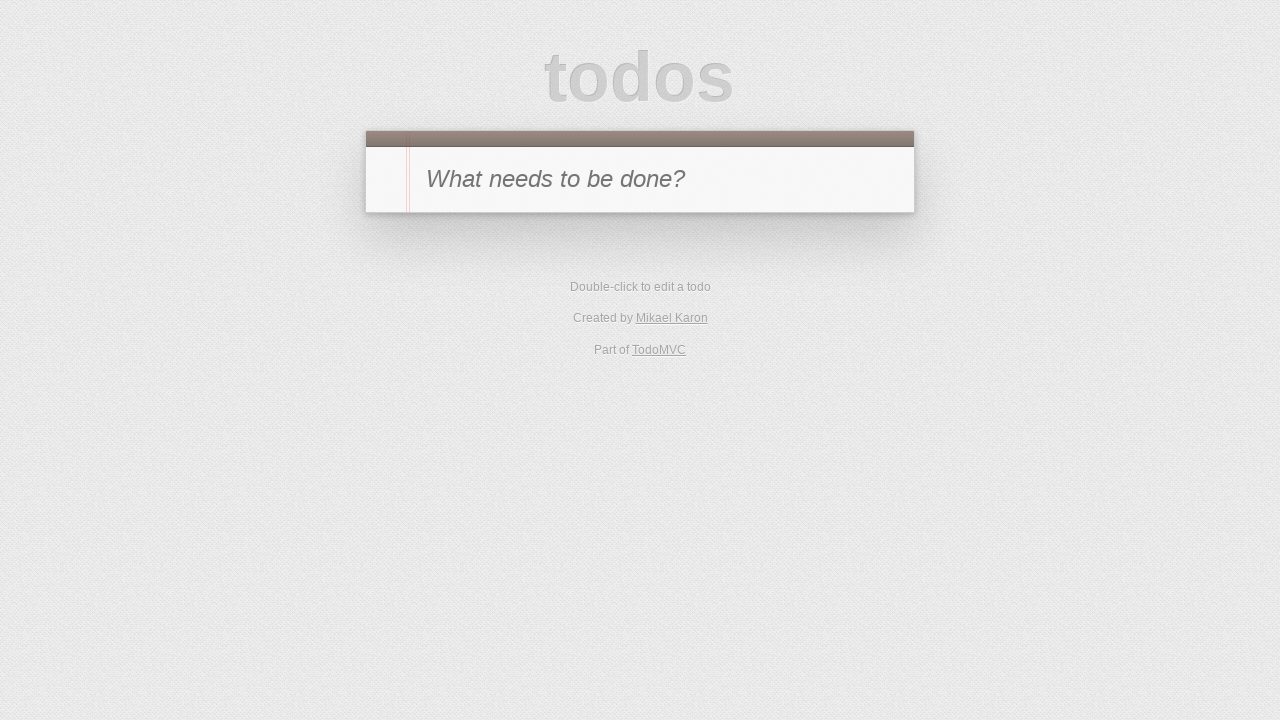

Set initial task in localStorage via JavaScript
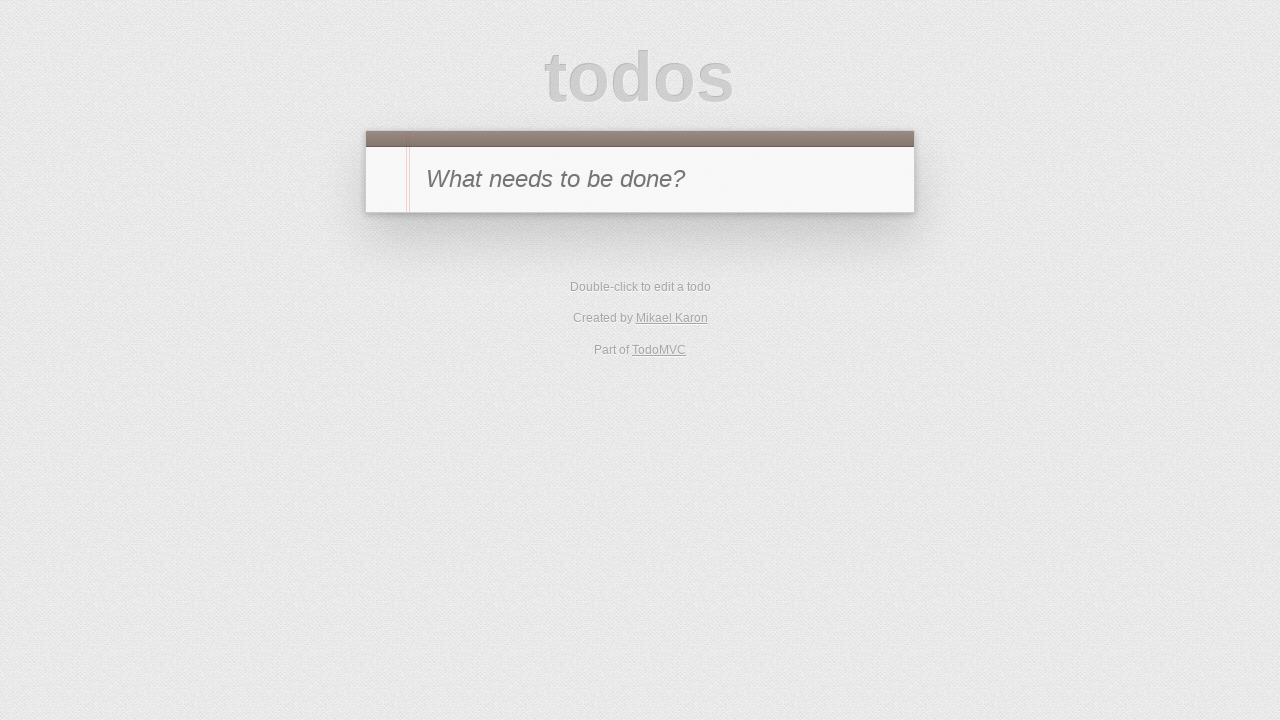

Reloaded page to load initial task from localStorage
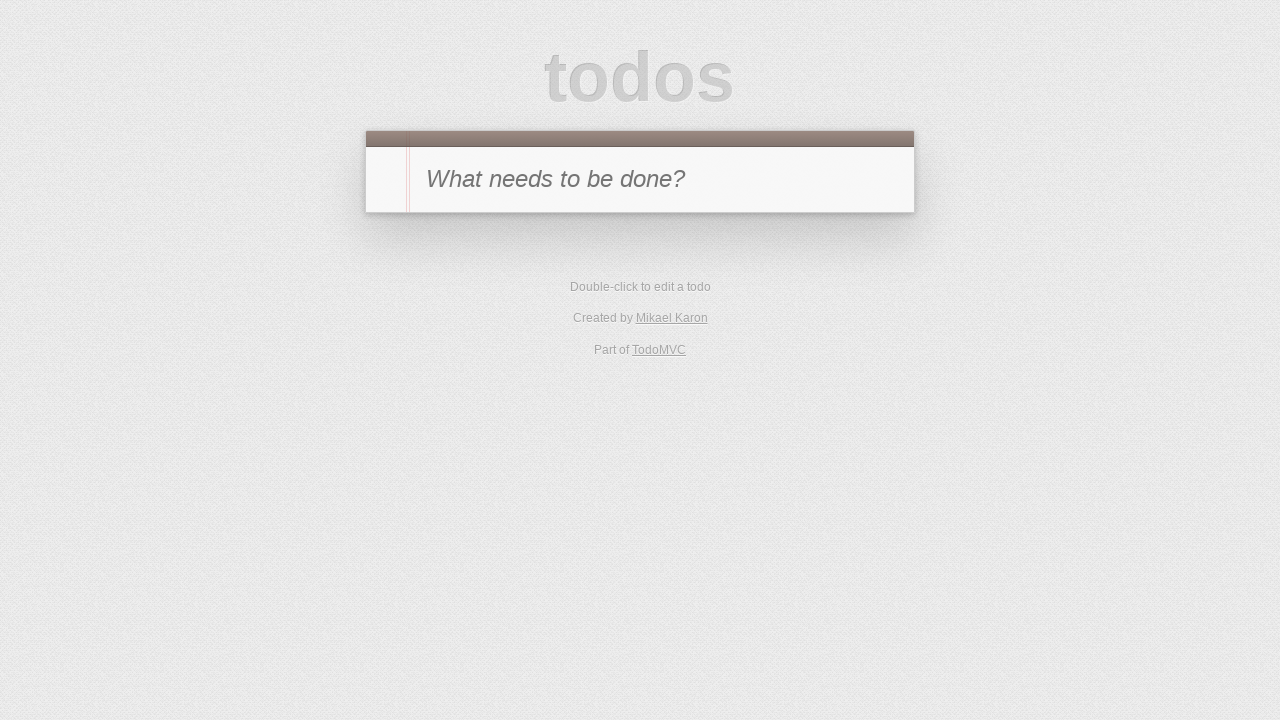

Clicked Active filter to view only active tasks at (614, 291) on text=Active
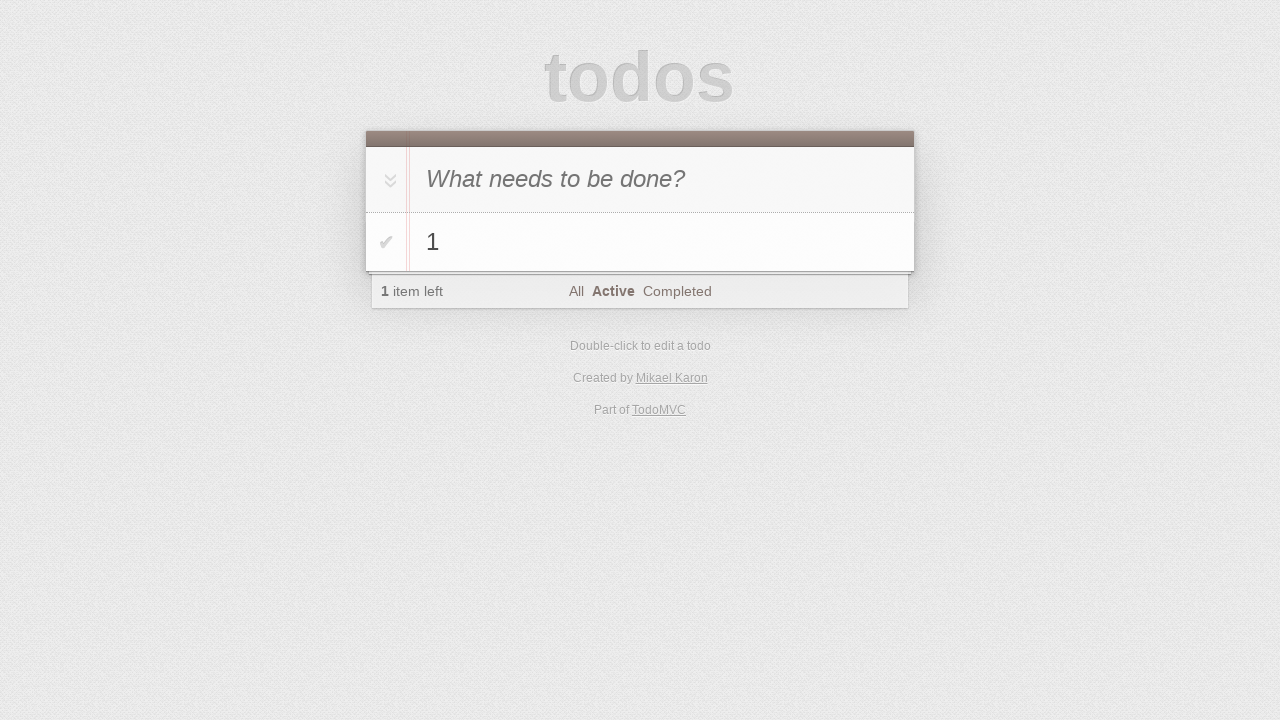

Filled new todo input field with '2' on #new-todo
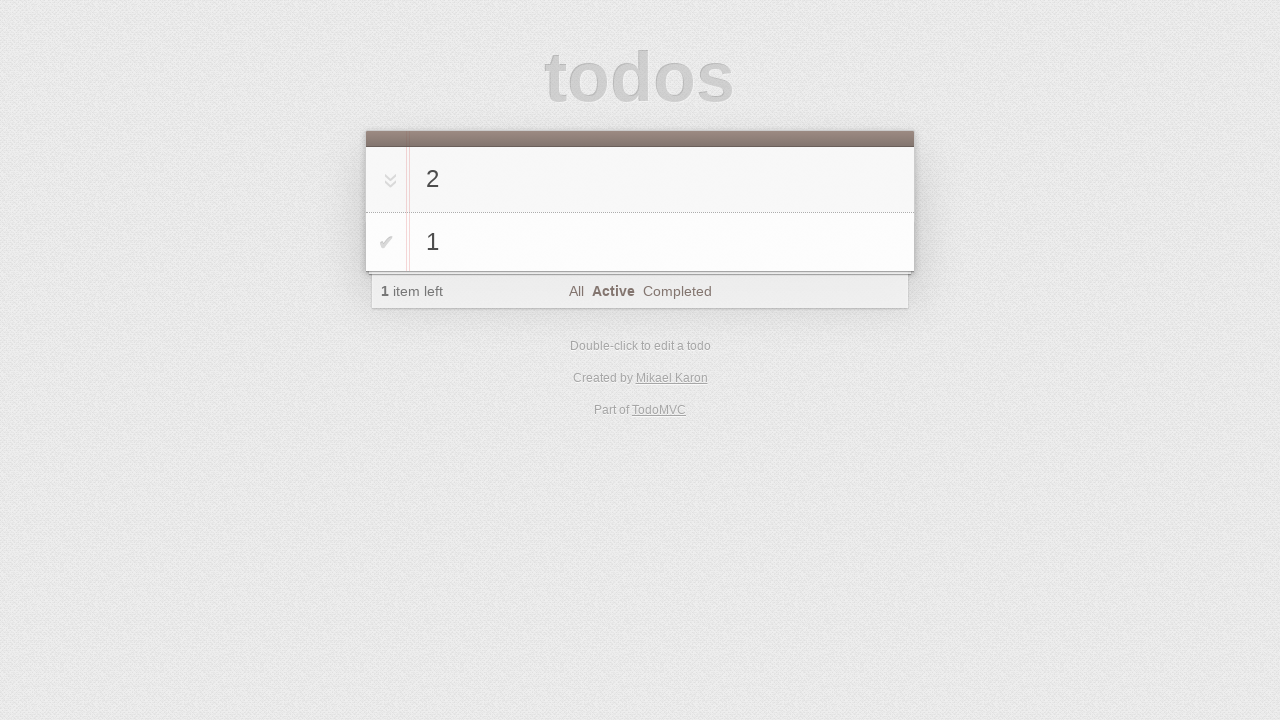

Pressed Enter to add new task '2' on #new-todo
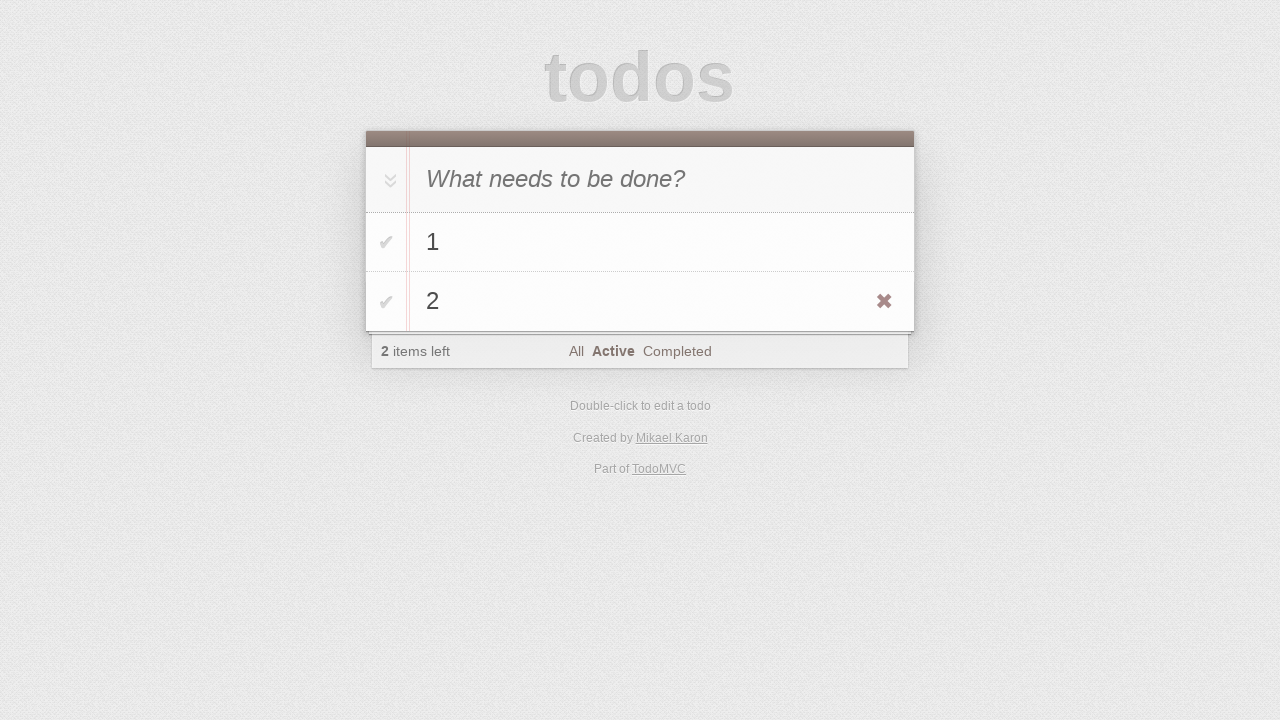

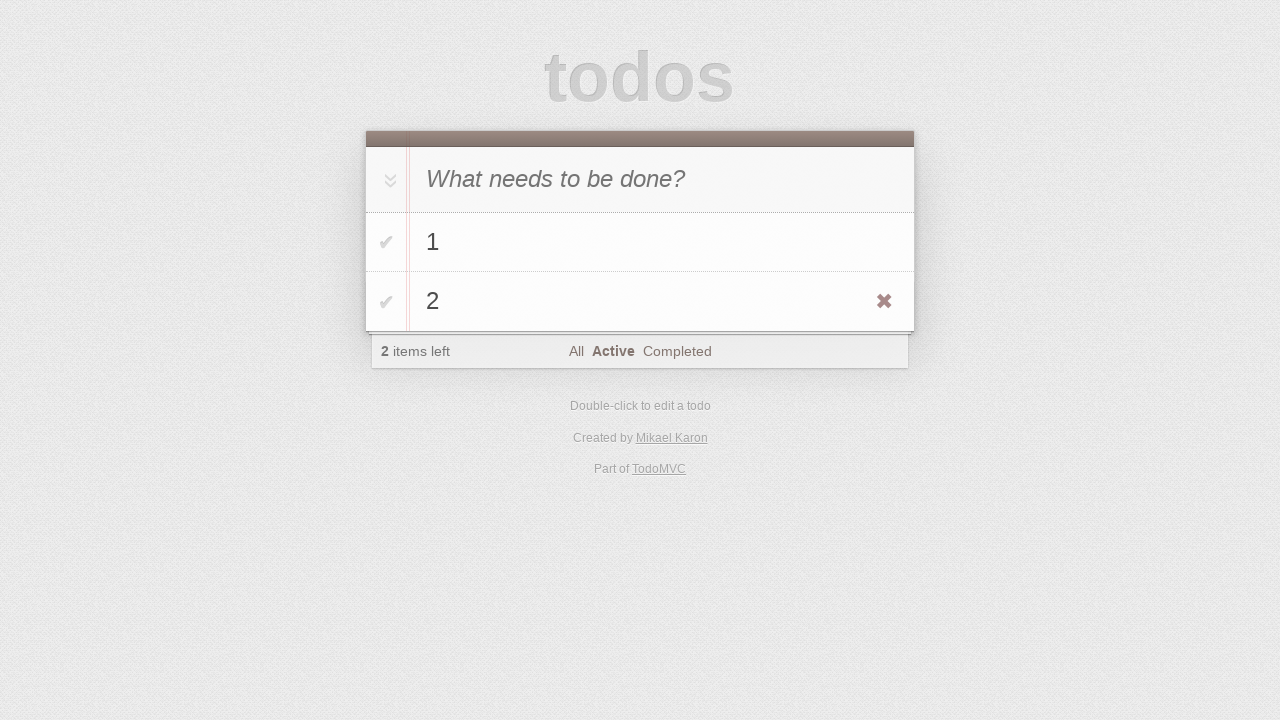